Navigates to the Basic Elements section and clicks on an Alert button to verify if the alert message contains "TechnoCredits"

Starting URL: http://automationbykrishna.com

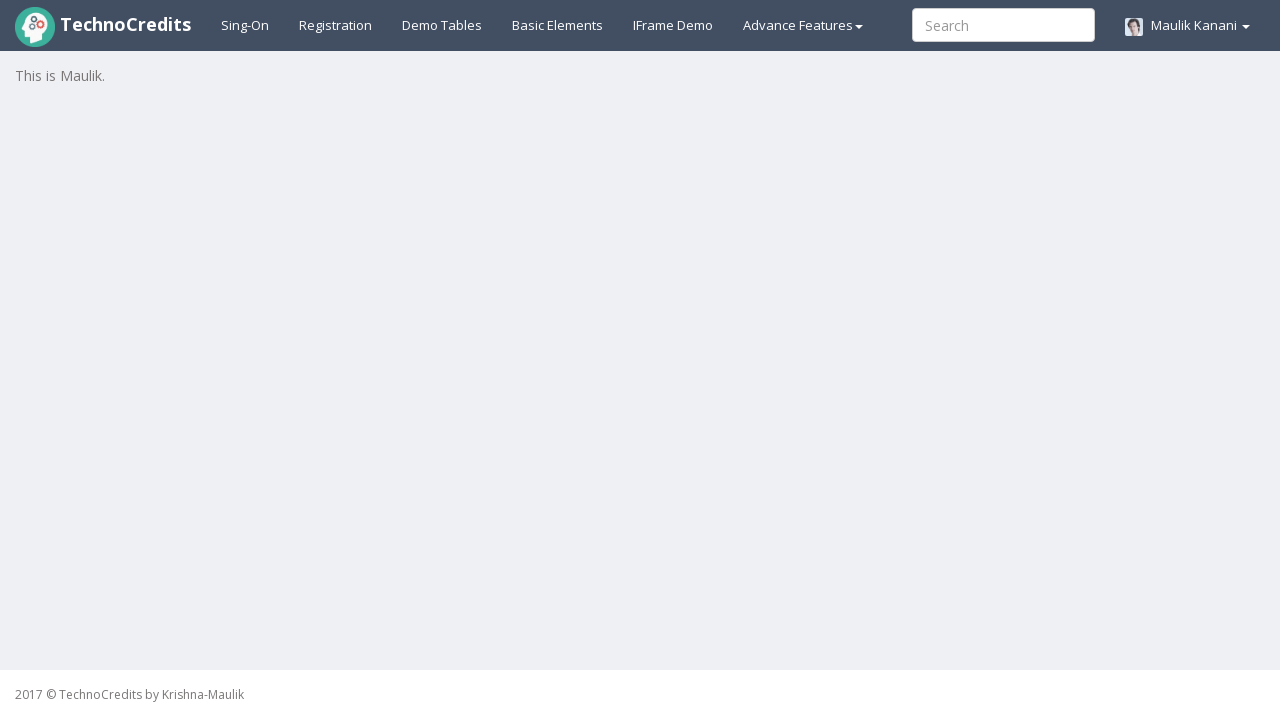

Clicked on Basic Elements link to navigate to that section at (558, 25) on xpath=//a[@id='basicelements']
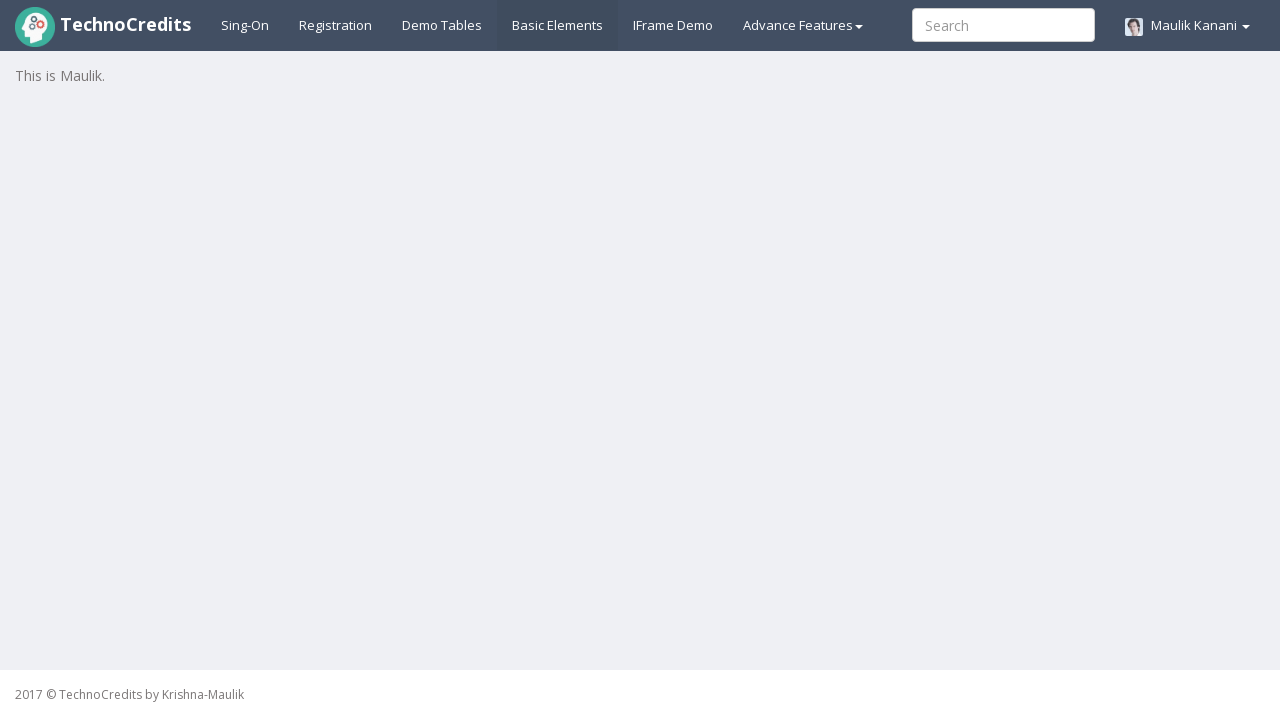

Waited 3 seconds for the page to load
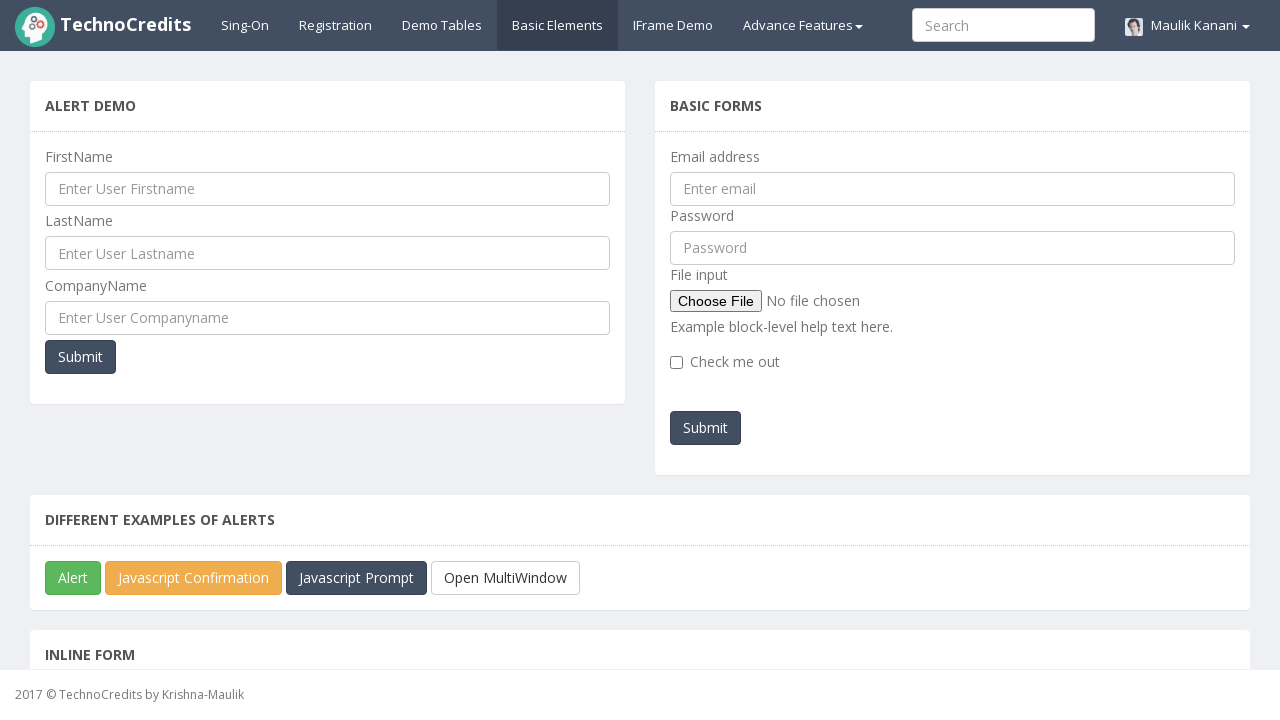

Located the JavaScript Alert button
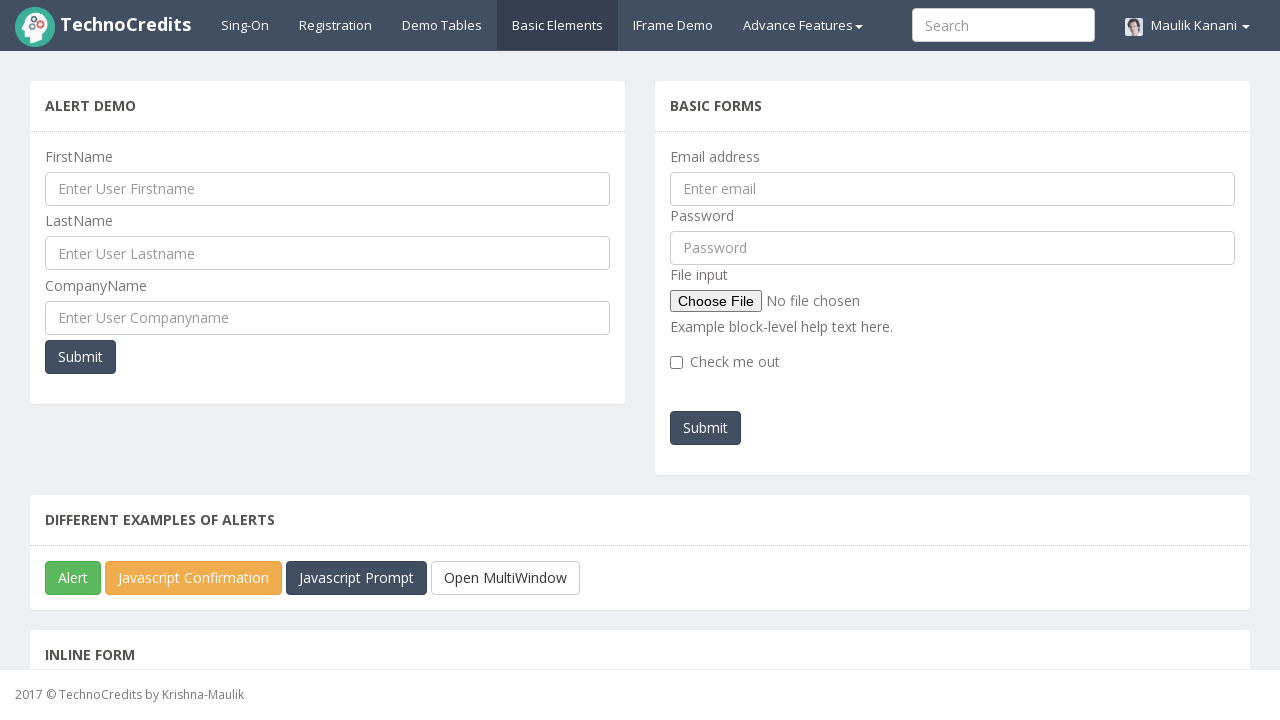

Scrolled the Alert button into view if needed
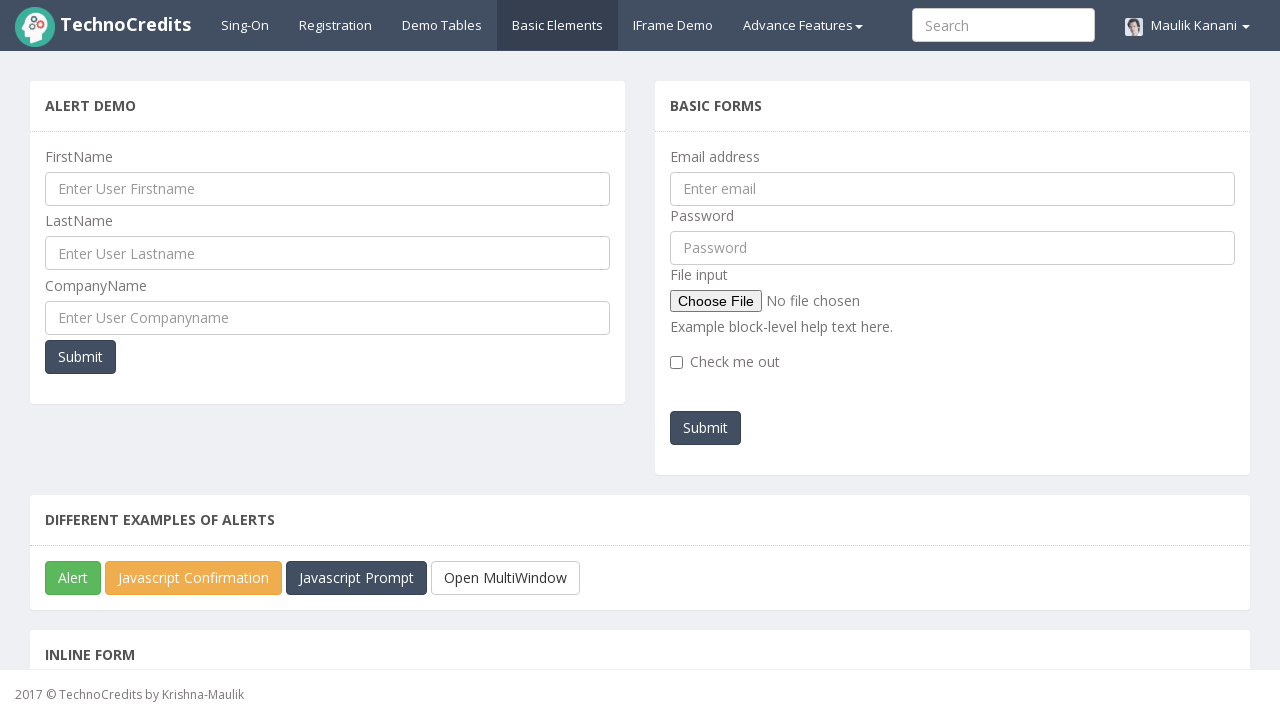

Clicked the JavaScript Alert button at (73, 578) on #javascriptAlert
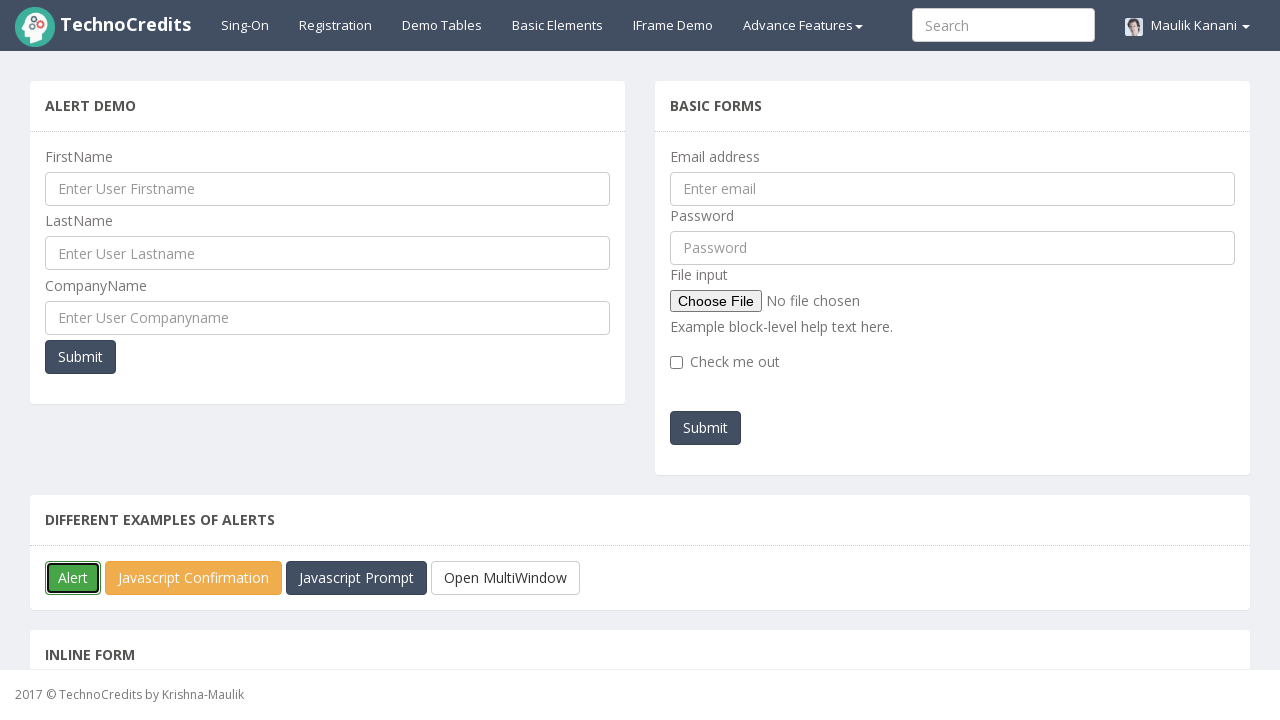

Set up dialog handler to accept alert messages
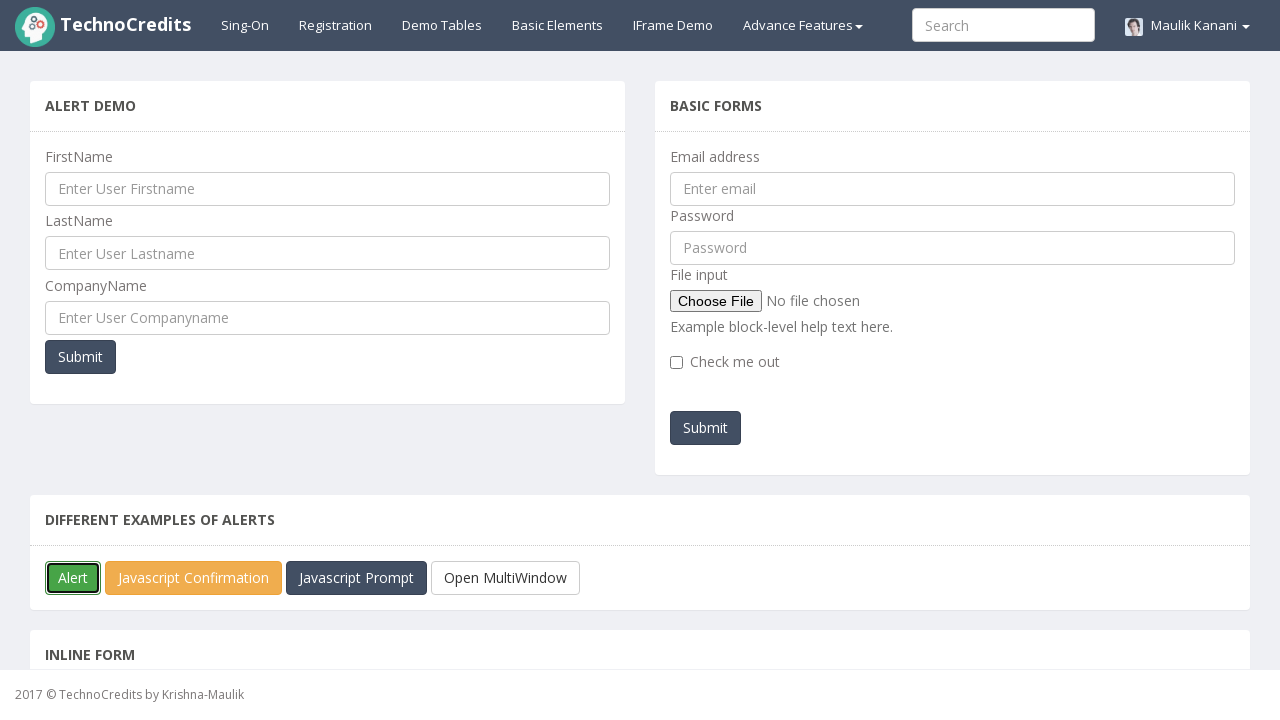

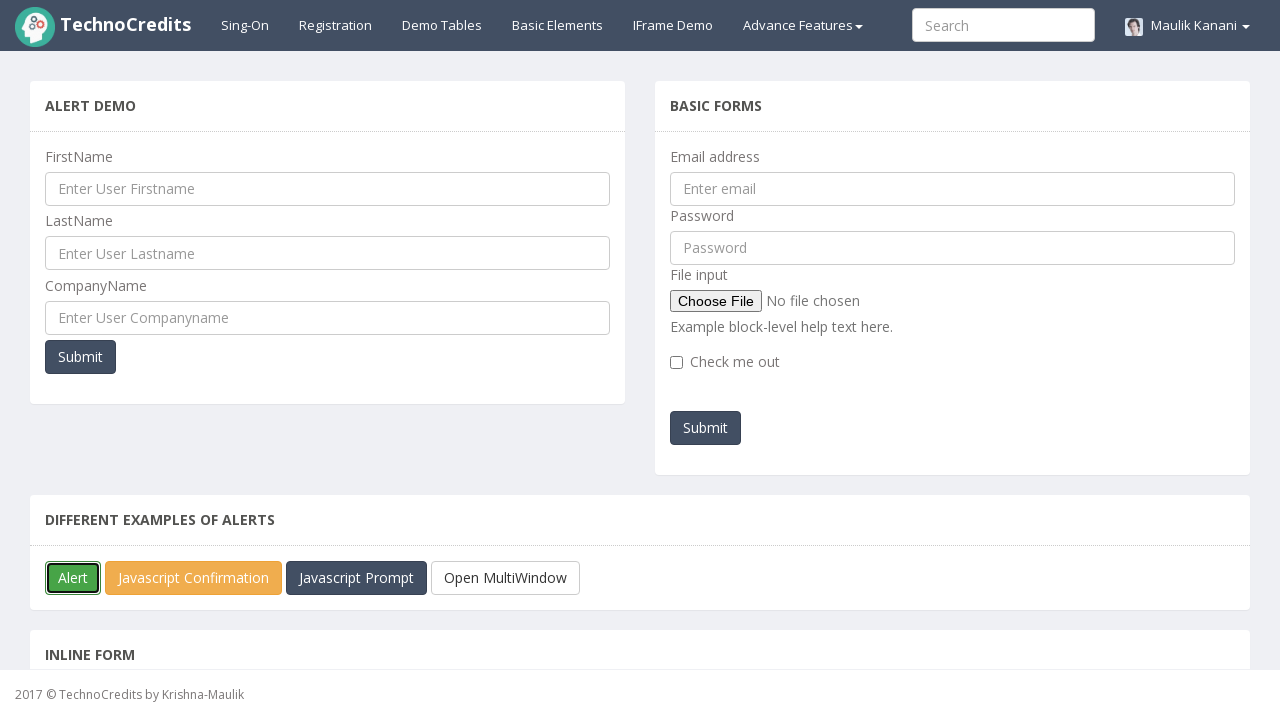